Tests a simple form by filling in first name, last name, city, and country fields using different selector strategies, then submitting the form

Starting URL: http://suninjuly.github.io/simple_form_find_task.html

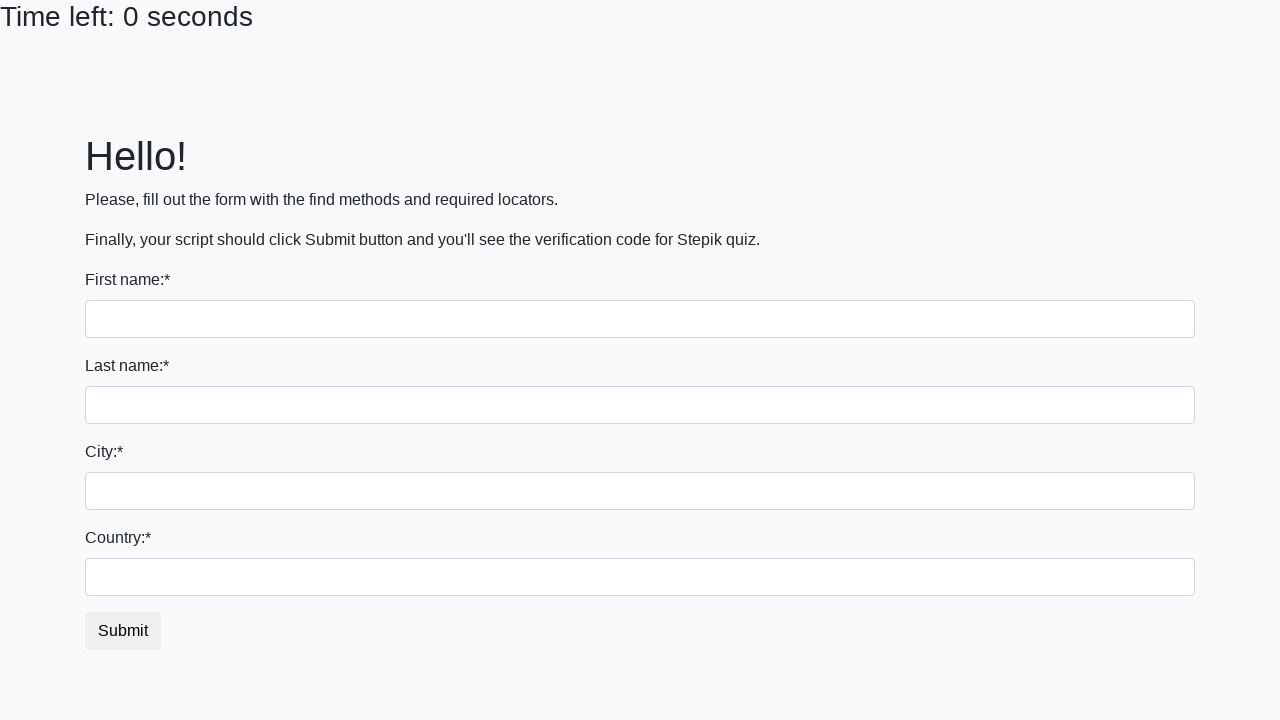

Filled first name field with 'Ivan' using tag name selector on input
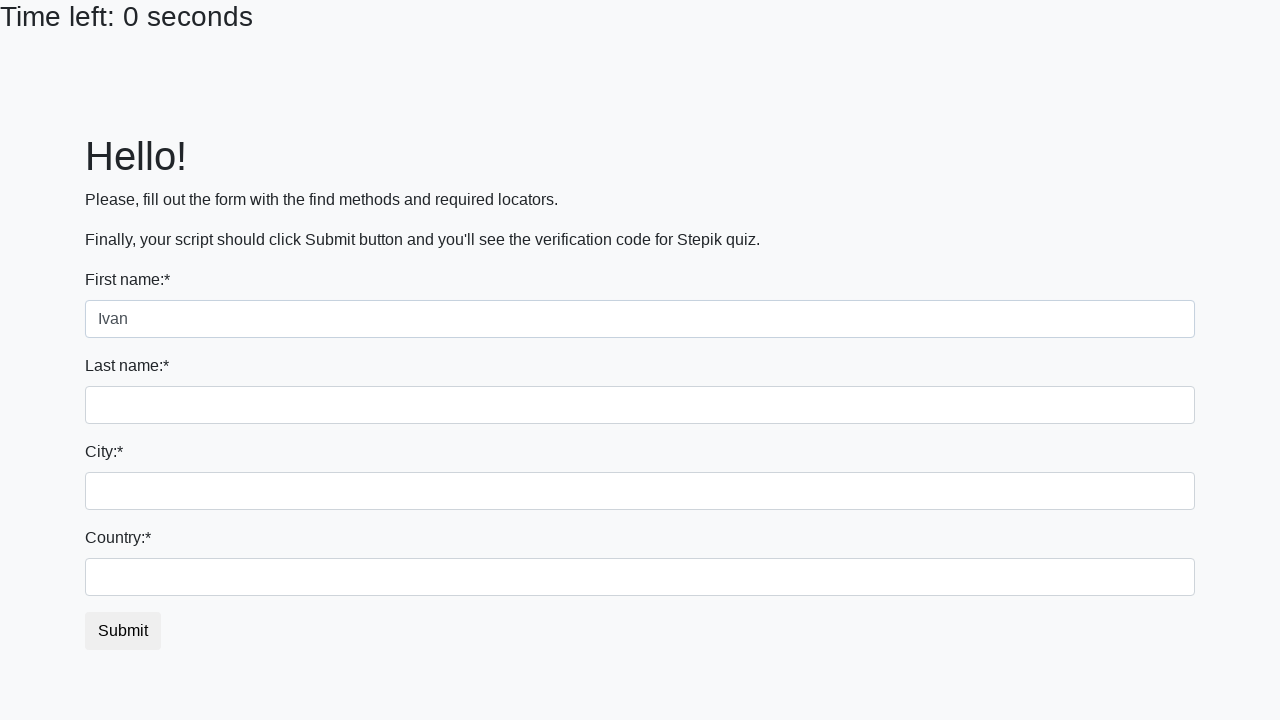

Filled last name field with 'Petrov' using name attribute selector on input[name='last_name']
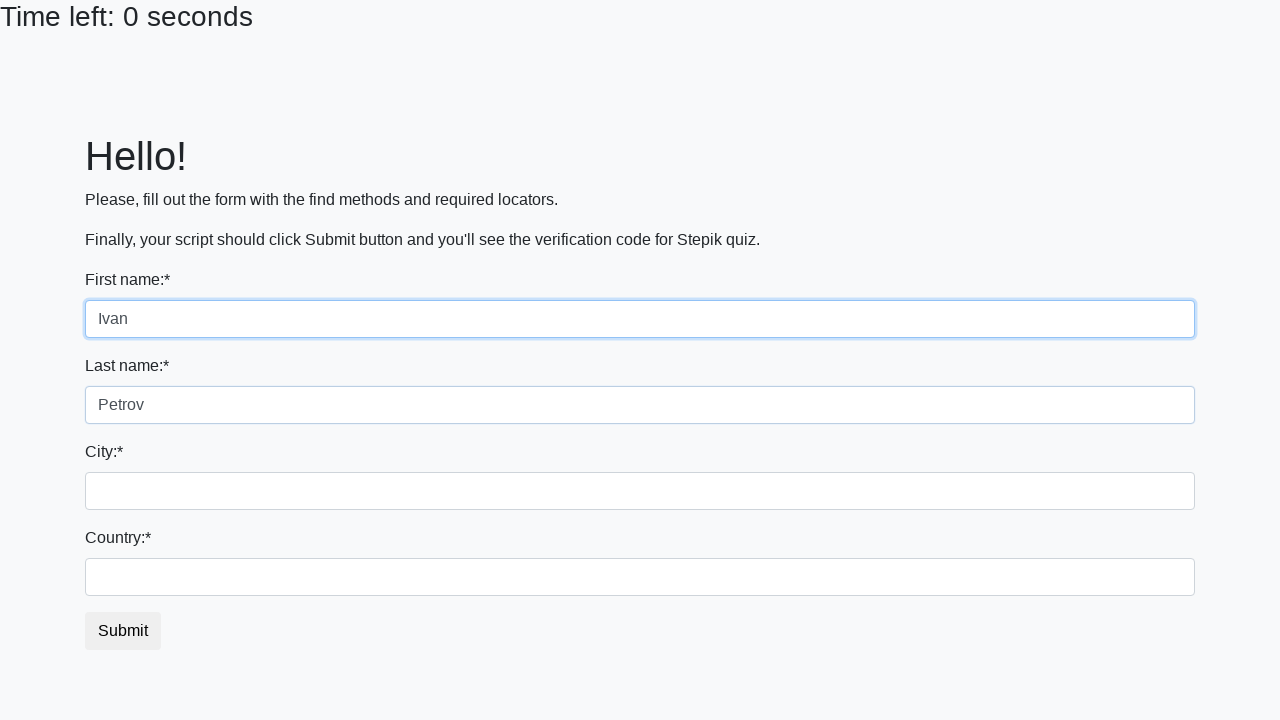

Filled city field with 'Smolensk' using class selector on .city
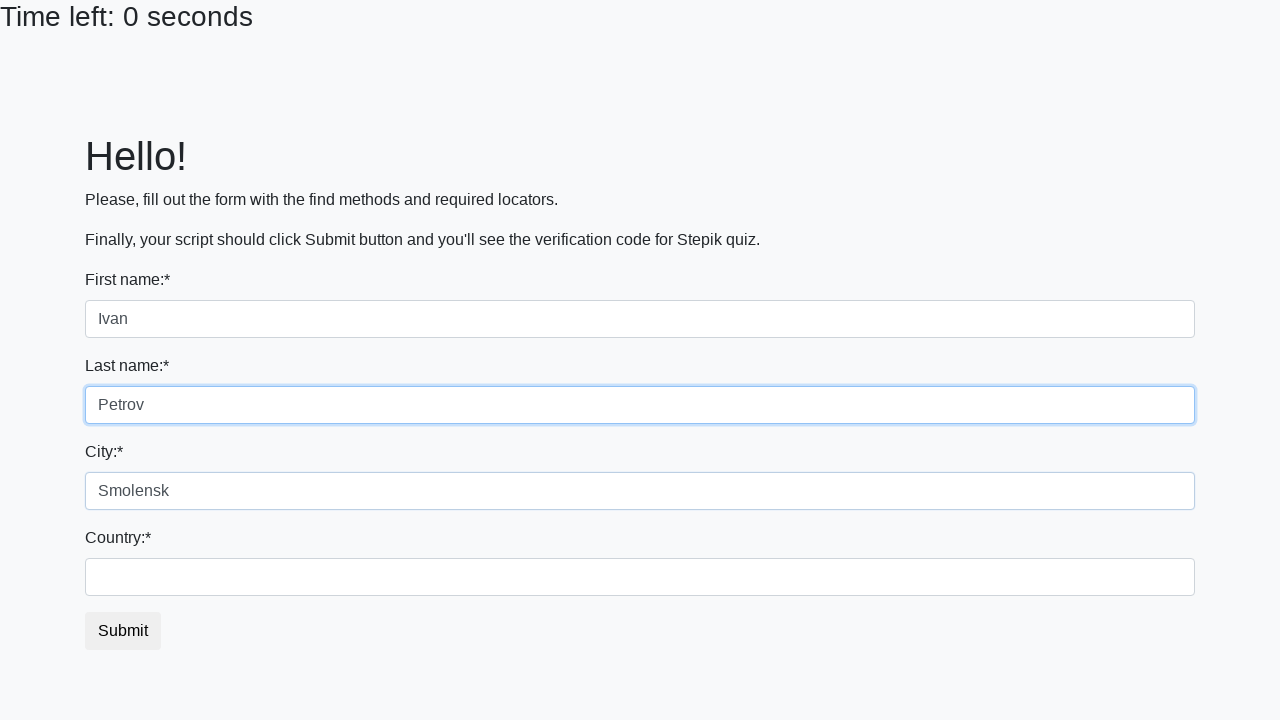

Filled country field with 'Russia' using ID selector on #country
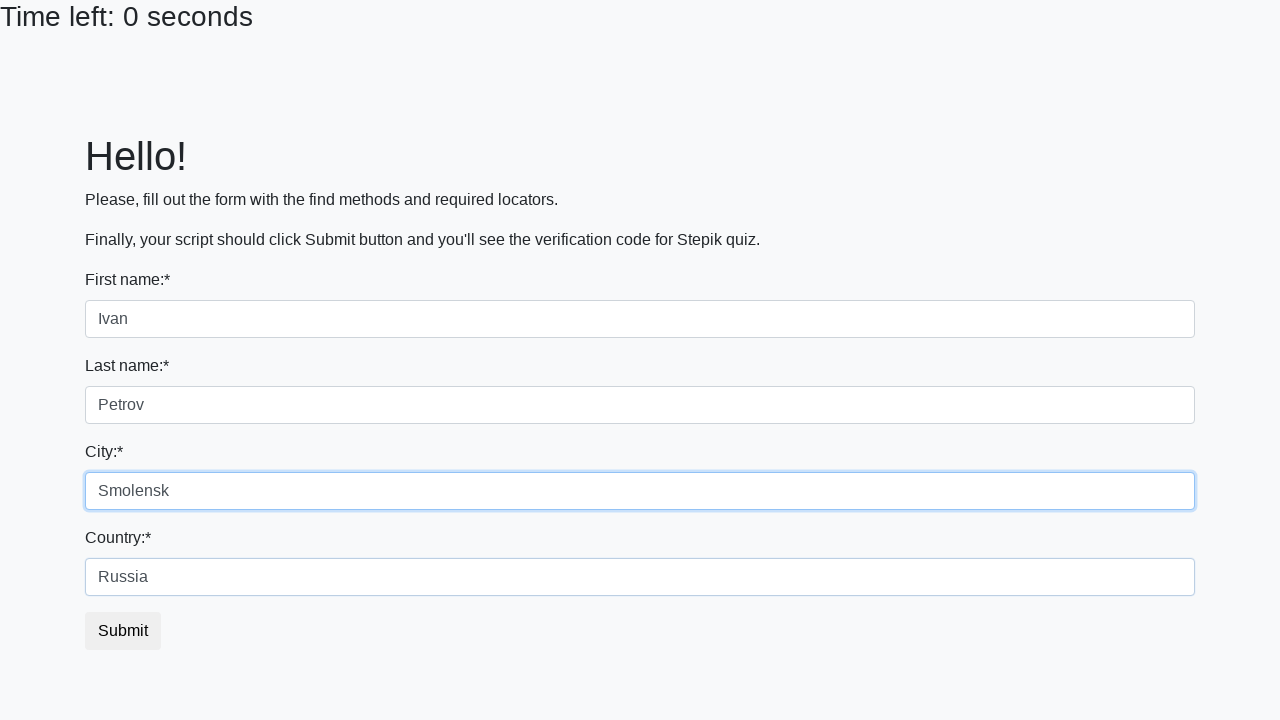

Clicked submit button to submit the form at (123, 631) on button.btn
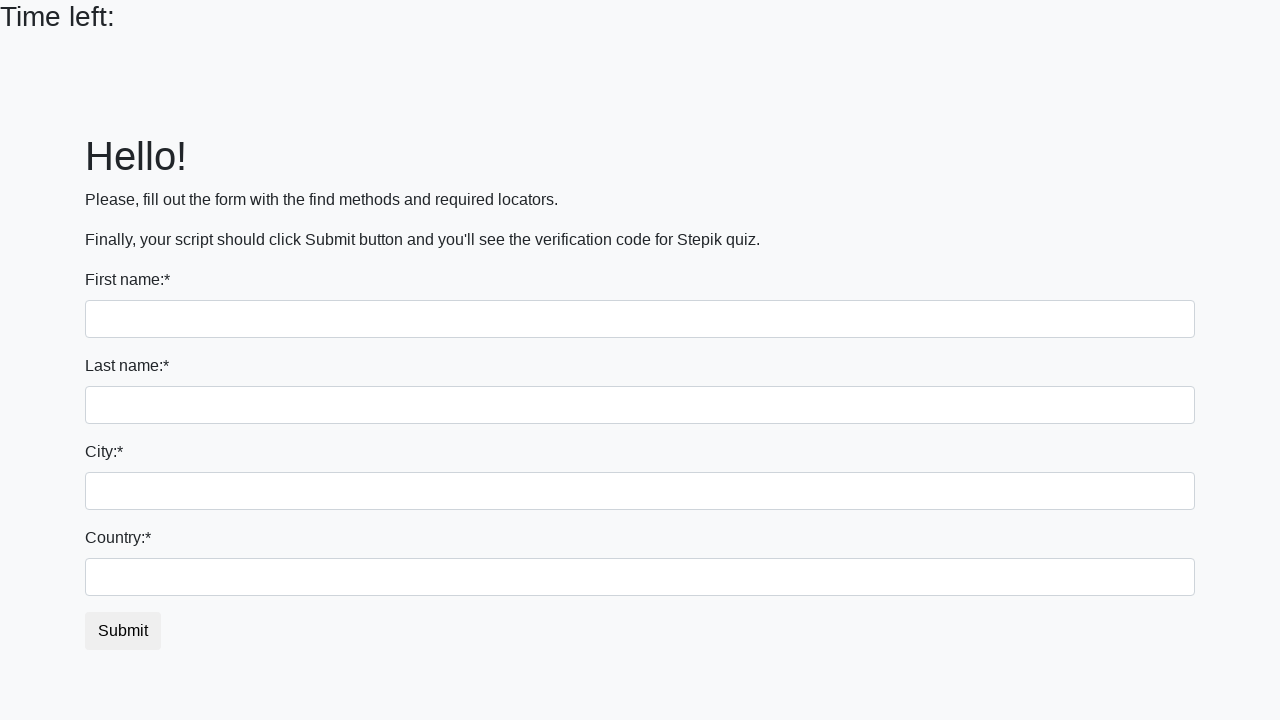

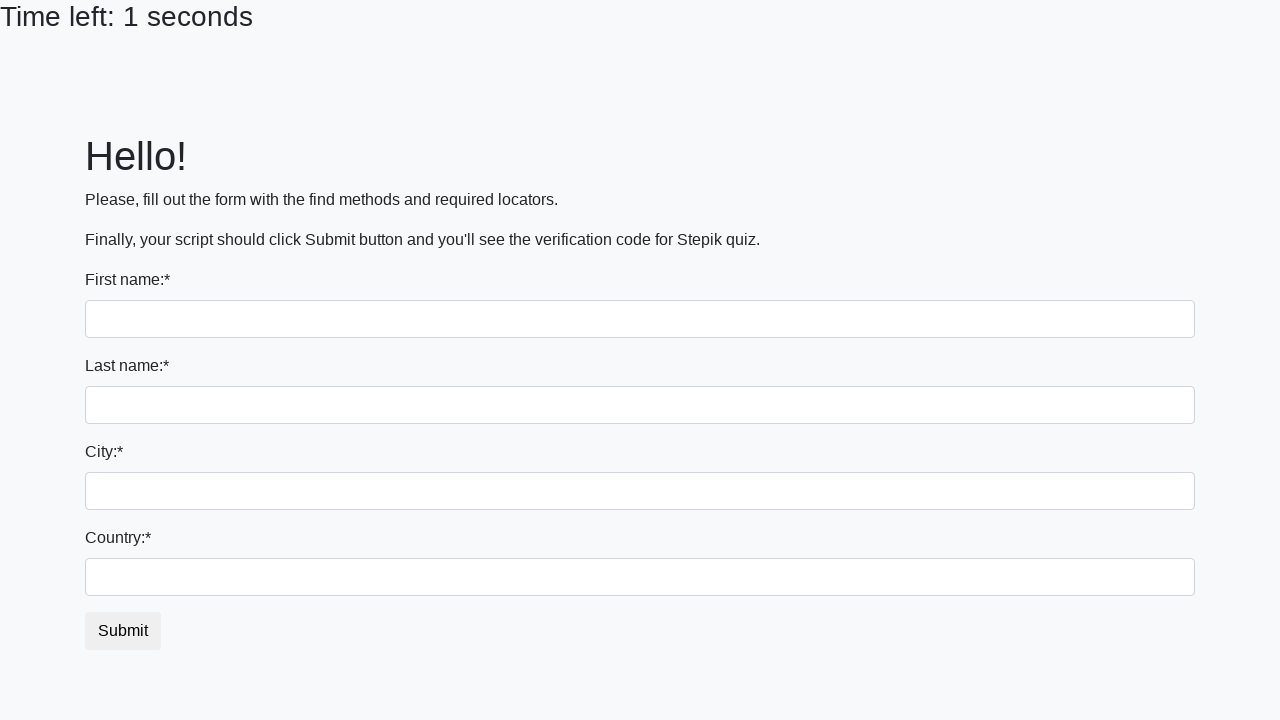